Tests console log capture functionality by clicking an element that triggers a console.log and verifying the log message is captured

Starting URL: https://www.selenium.dev/selenium/web/bidi/logEntryAdded.html

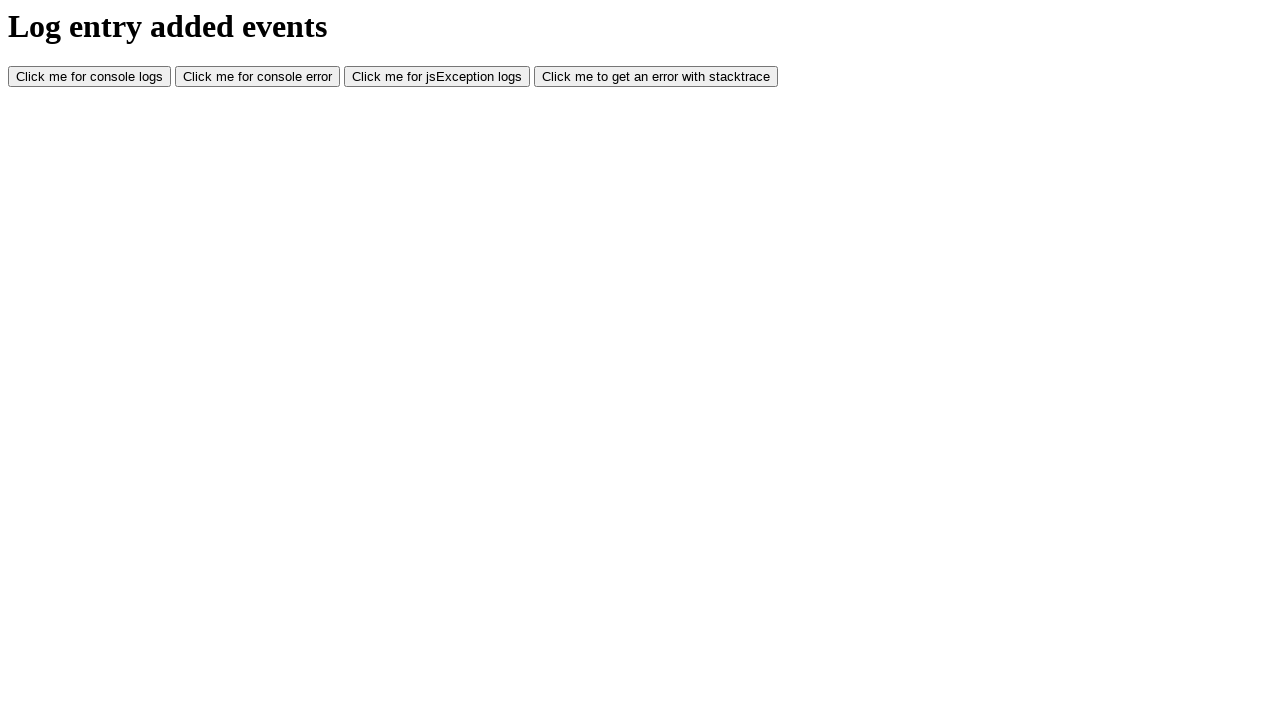

Waited for console log button element to be available
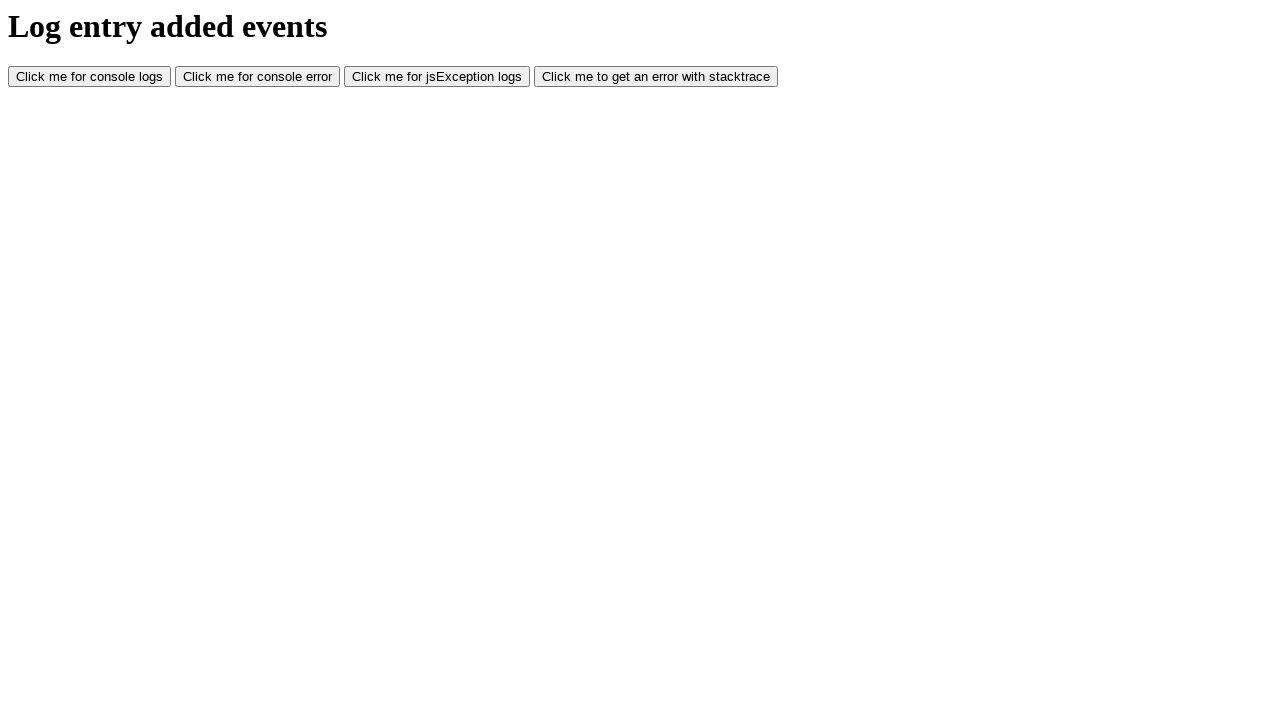

Clicked the console log button element at (90, 77) on #consoleLog
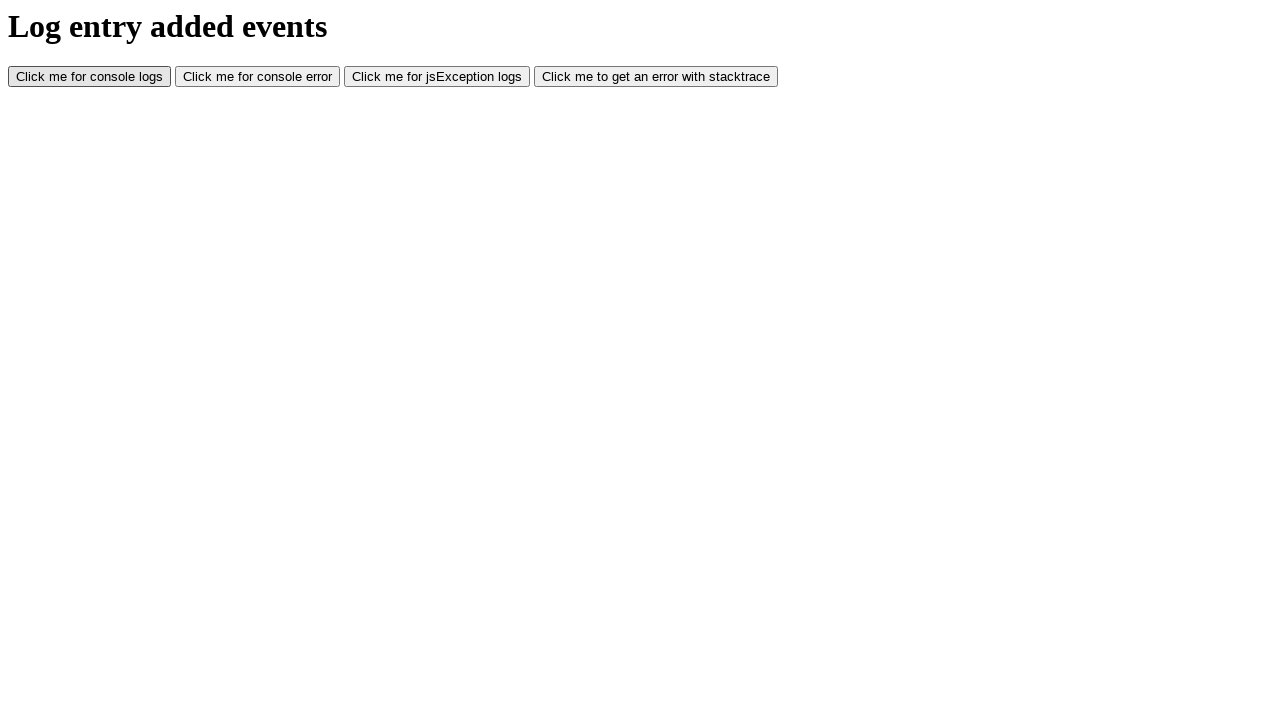

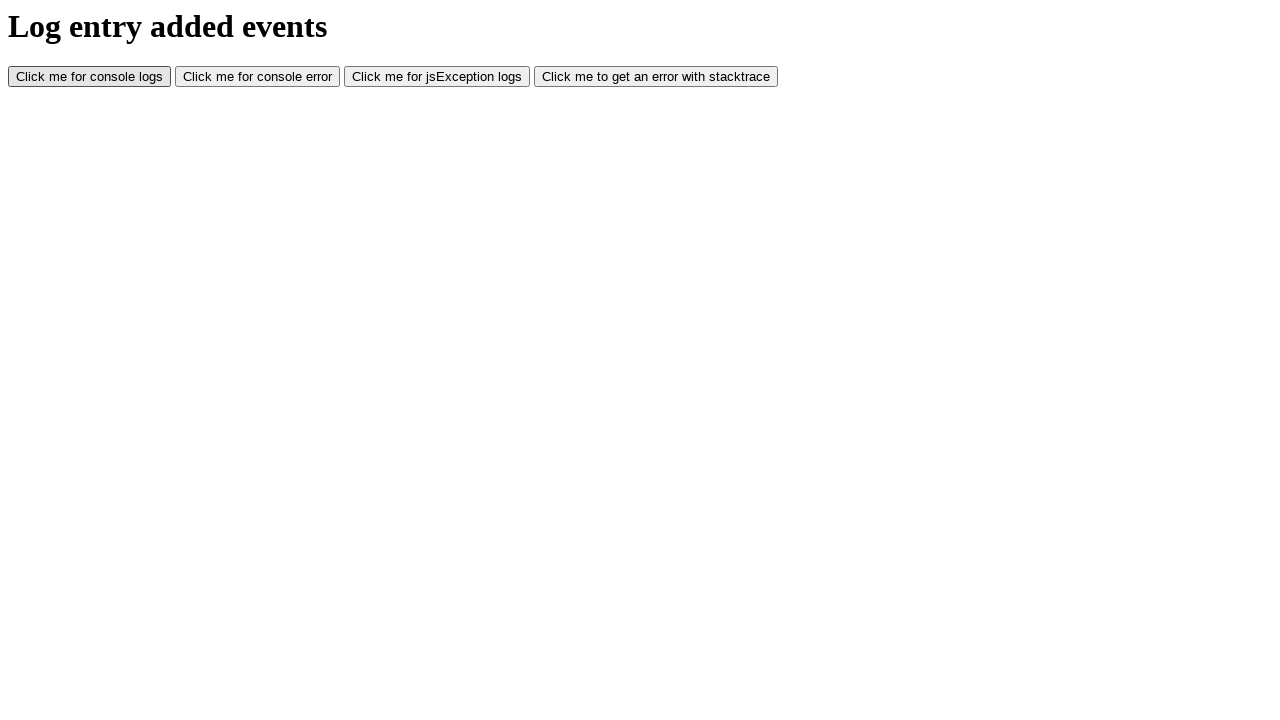